Creates multiple tasks in the TodoMVC app, then marks the last task as complete by clicking its checkbox.

Starting URL: https://demo.playwright.dev/todomvc/

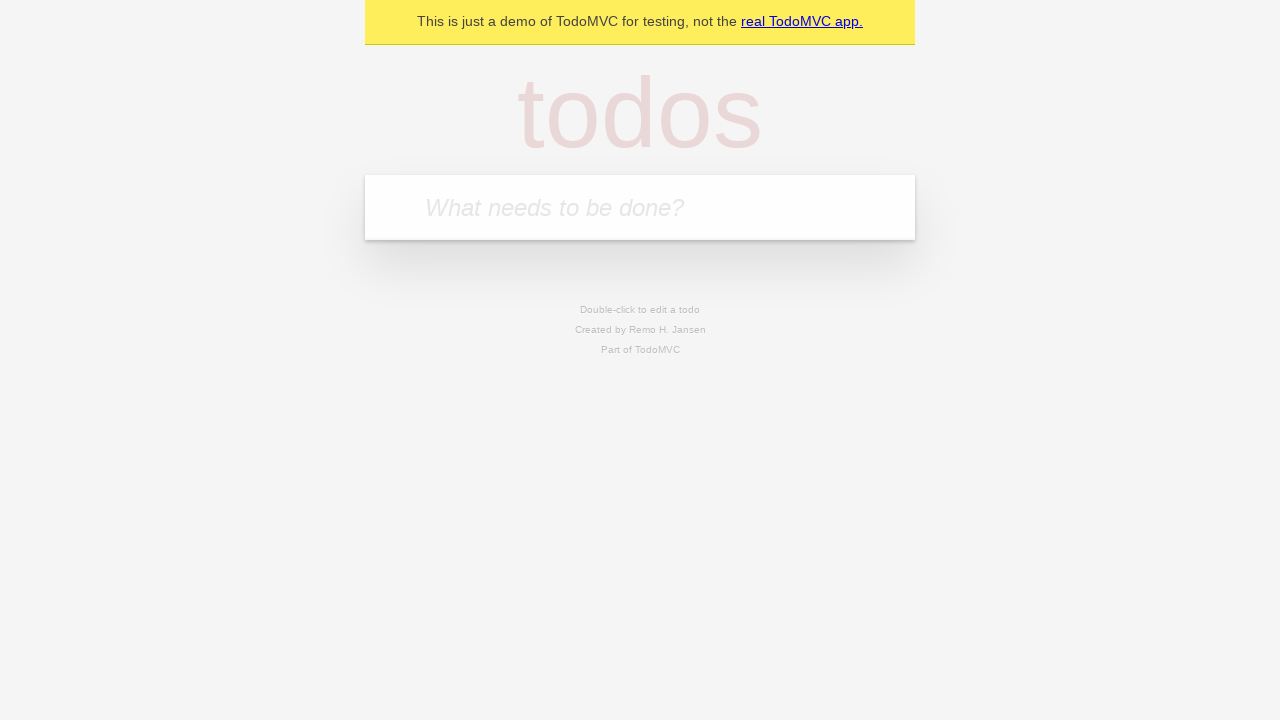

Filled new task input with 'Mi Primer Tarea' on .new-todo
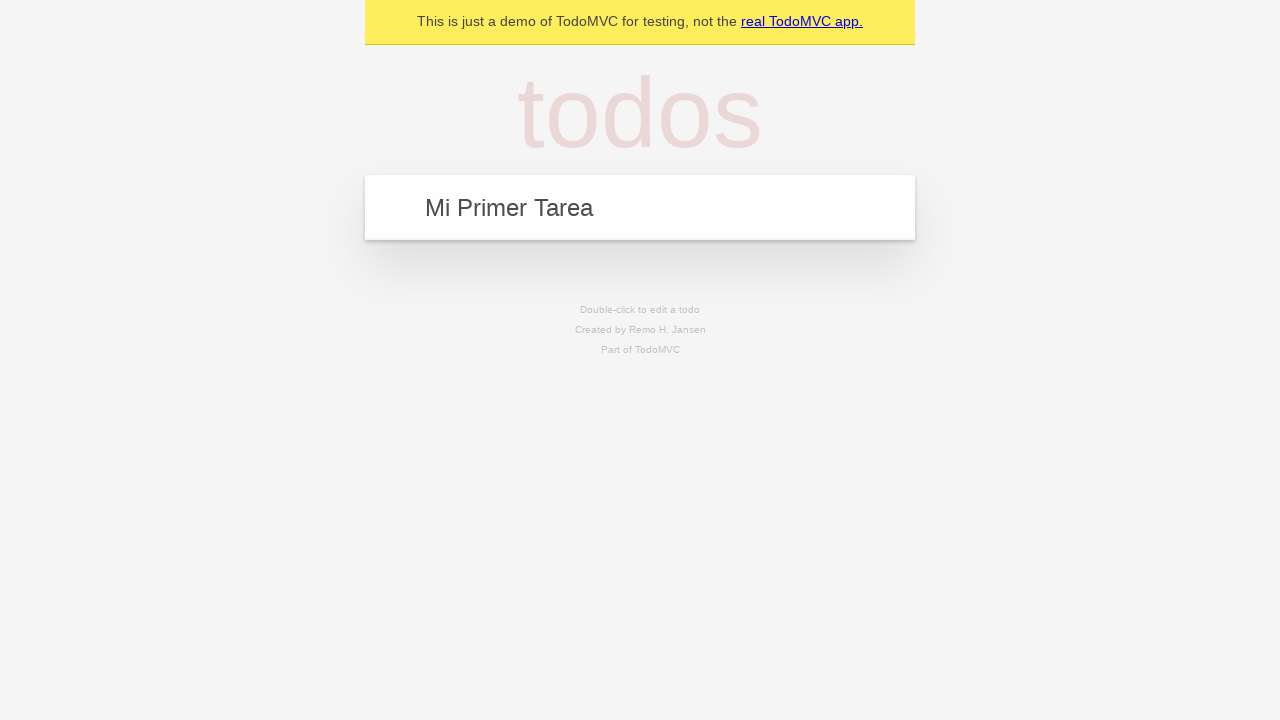

Pressed Enter to create first task on .new-todo
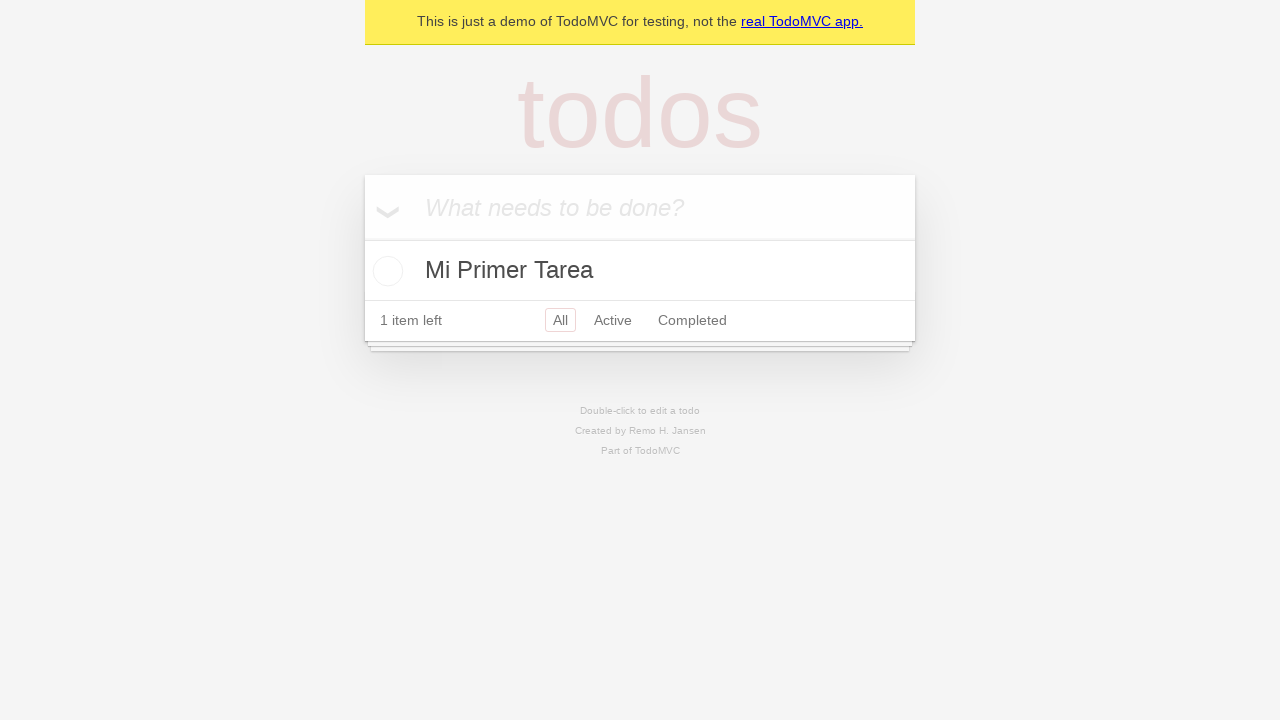

Filled new task input with 'Mi Segunda Tarea' on .new-todo
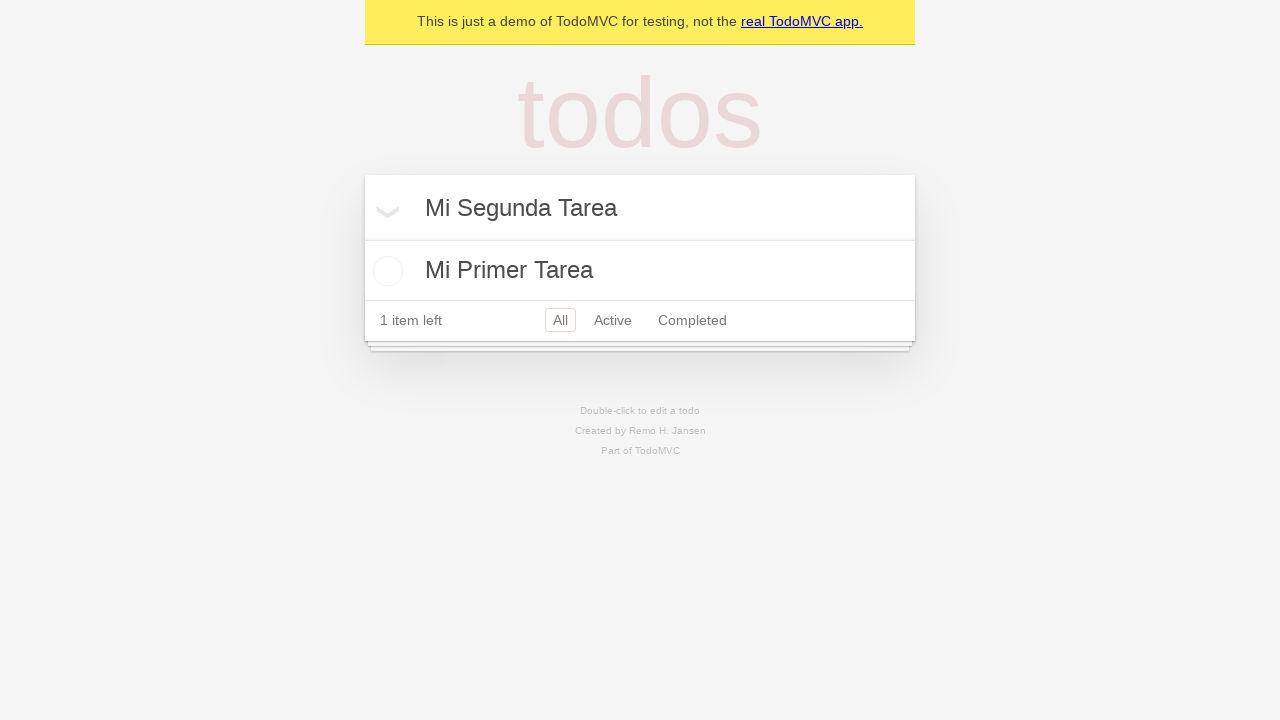

Pressed Enter to create second task on .new-todo
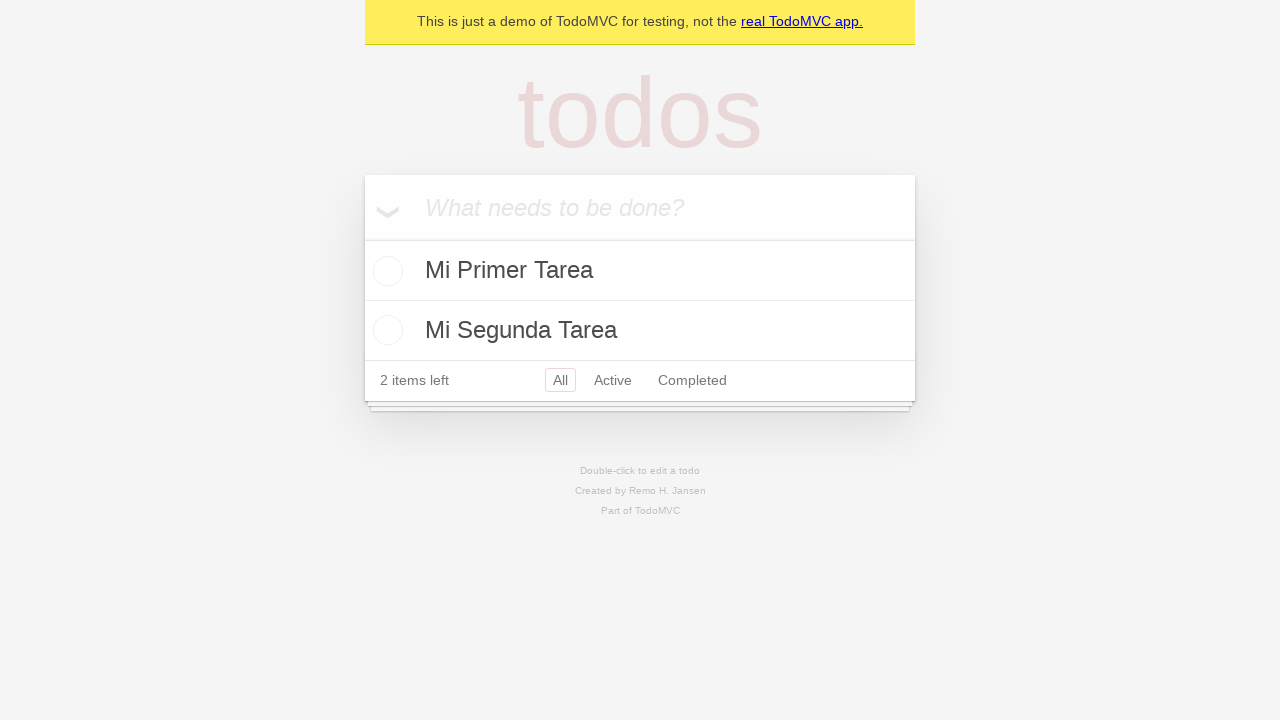

Filled new task input with 'Mi Tercera Tarea' on .new-todo
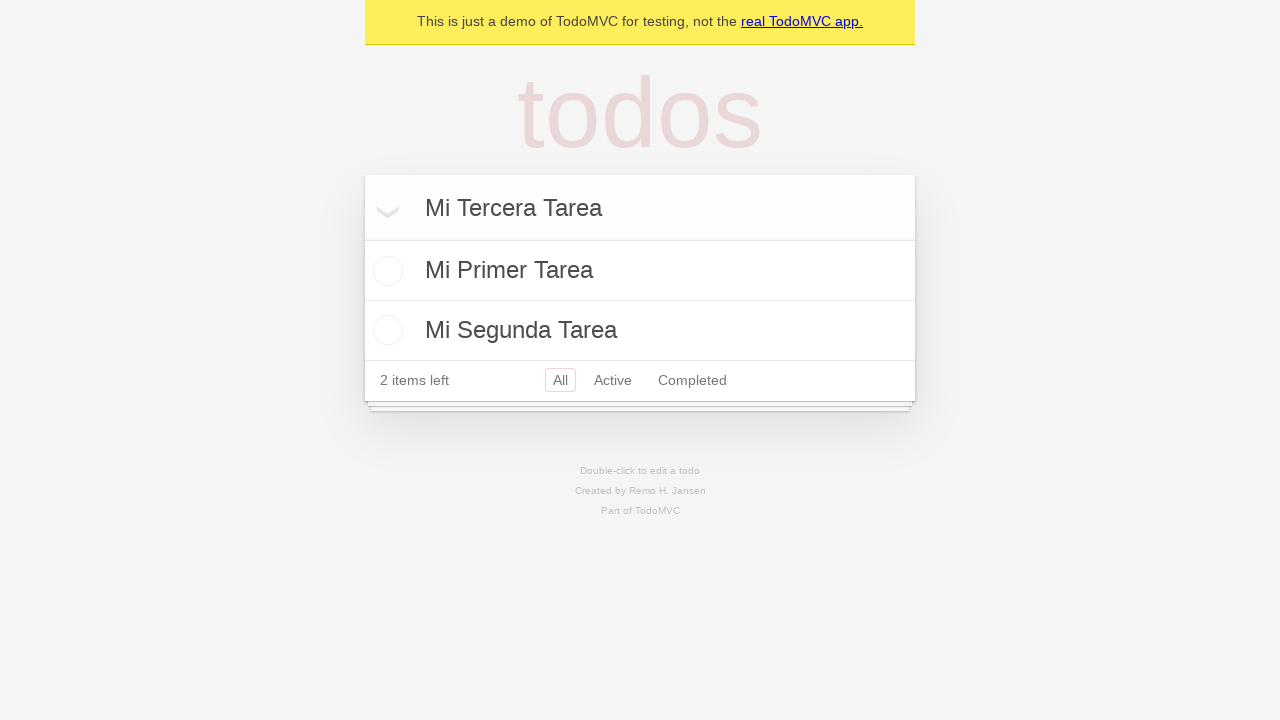

Pressed Enter to create third task on .new-todo
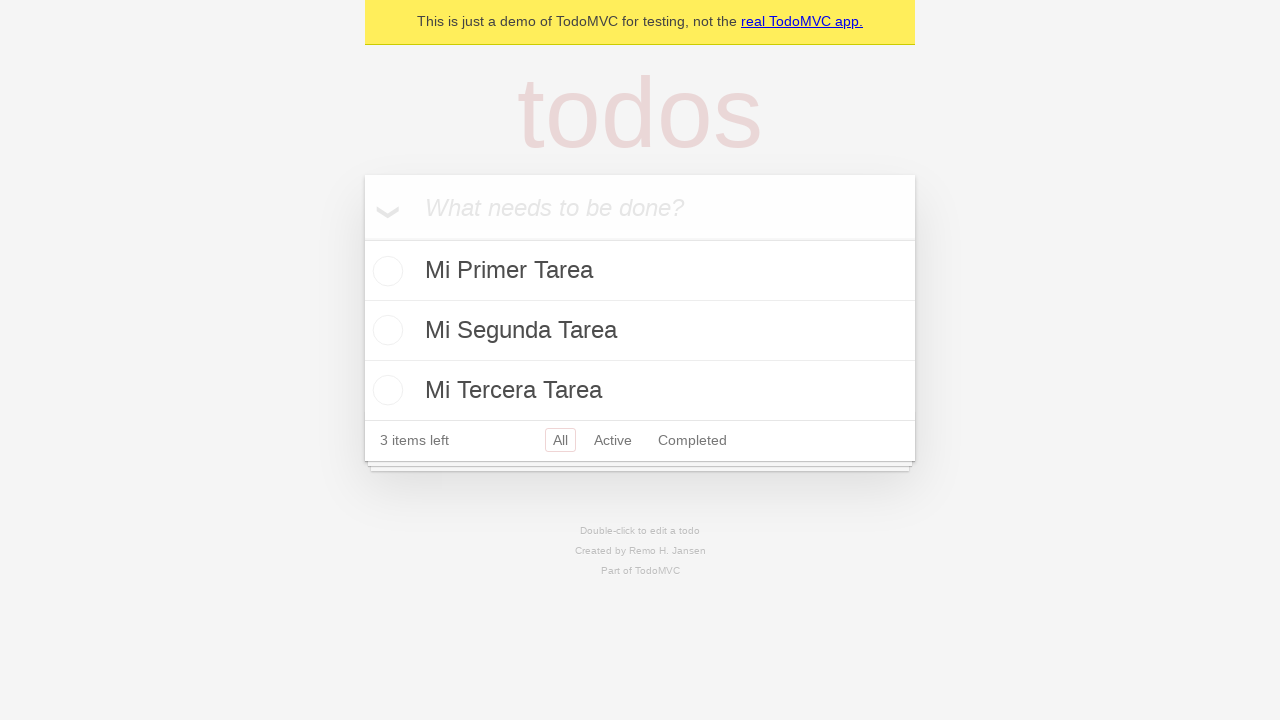

Waited for all three tasks to be visible in the list
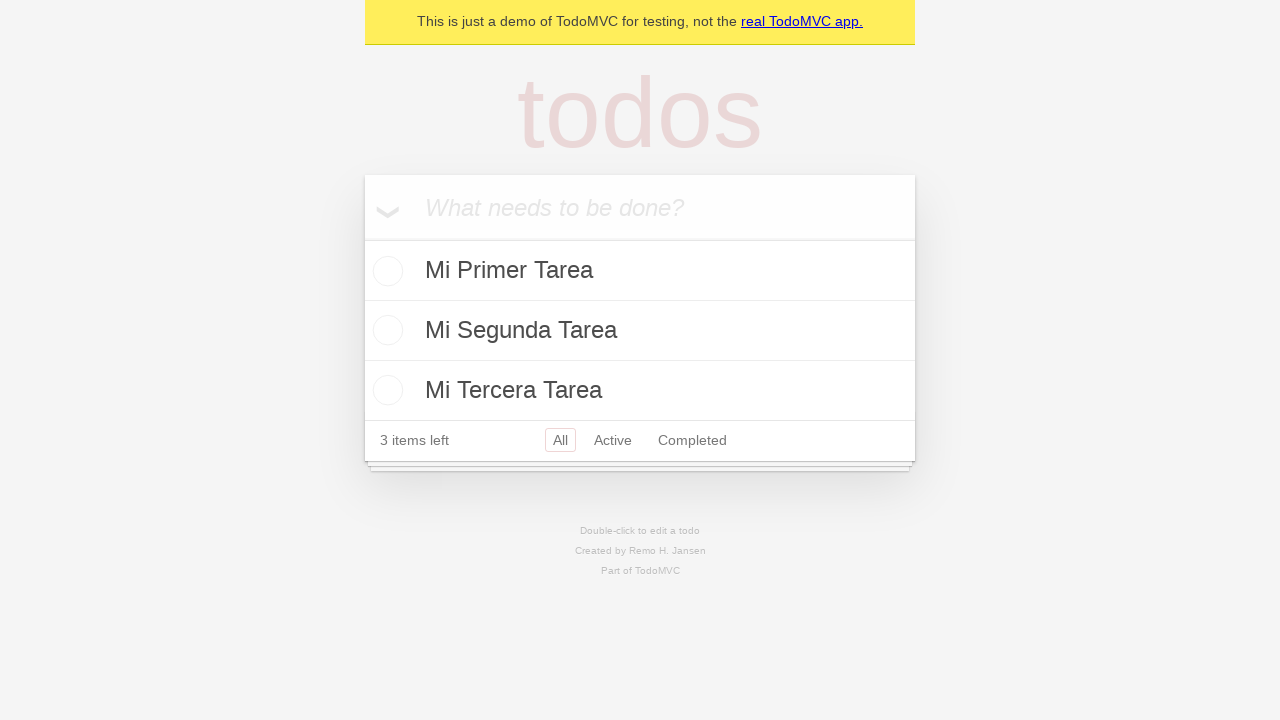

Clicked checkbox on the last task to mark it as complete at (385, 390) on ul.todo-list li input[type="checkbox"] >> nth=-1
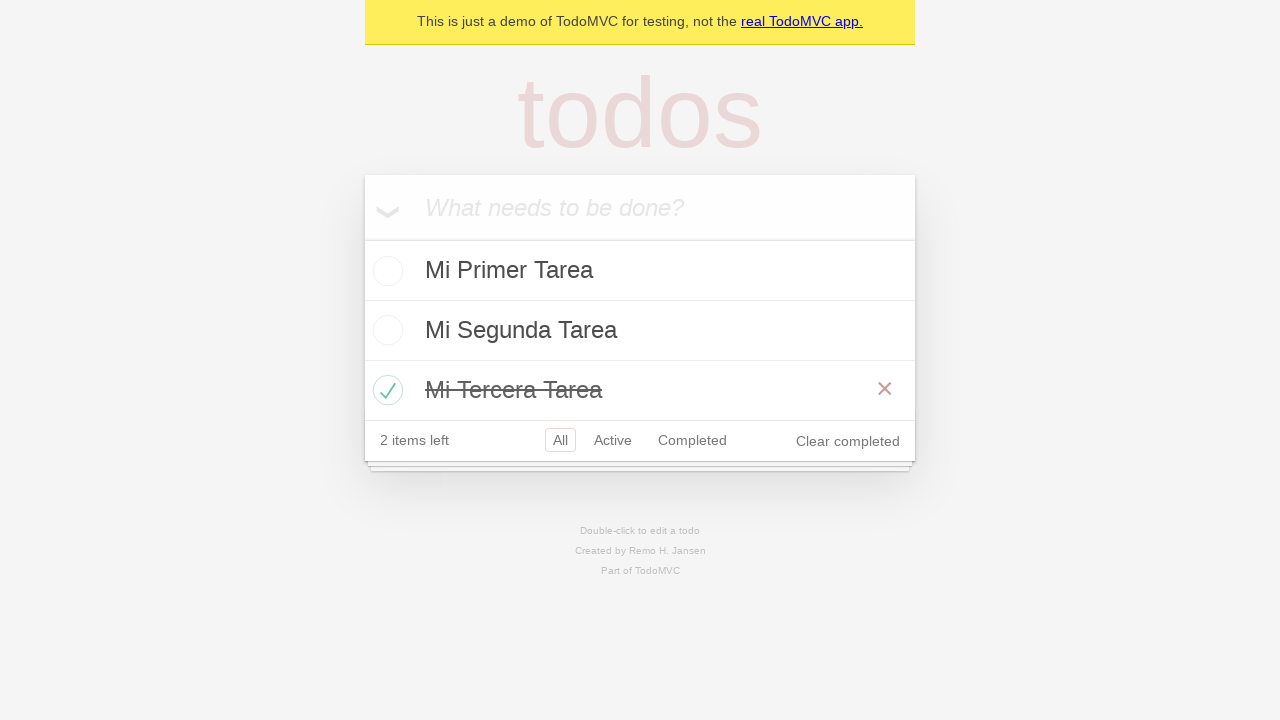

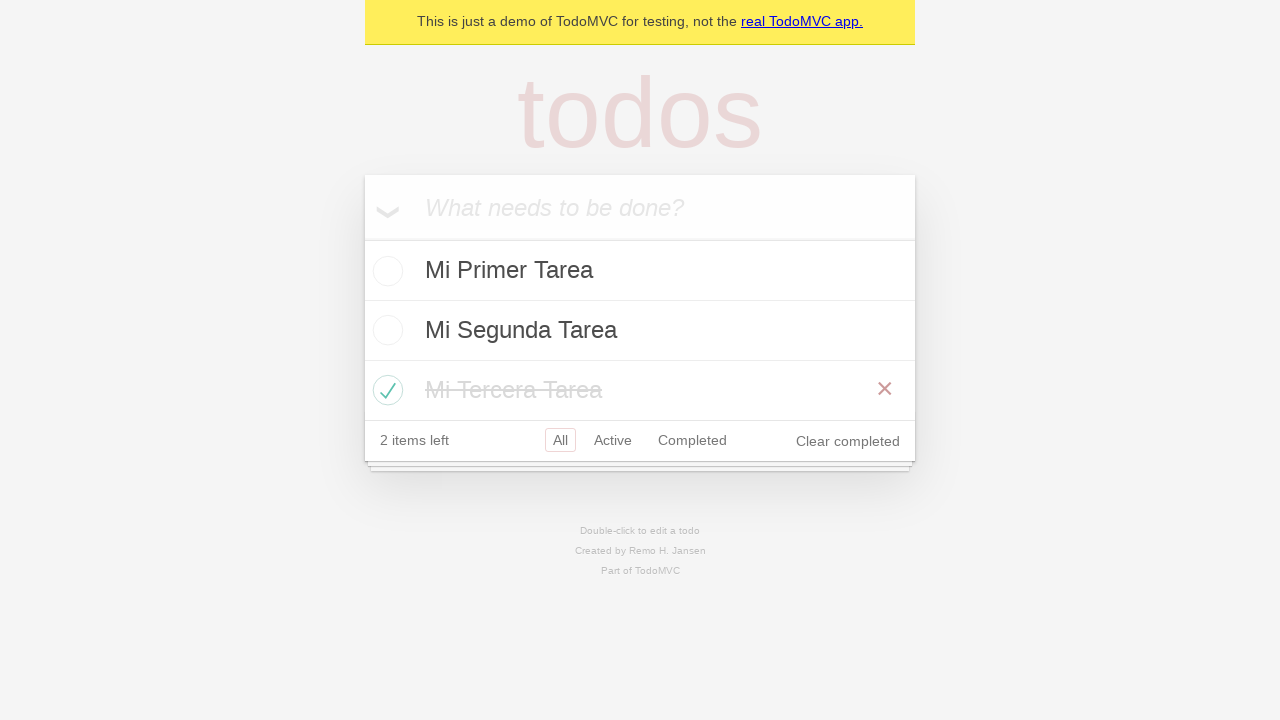